Tests nested iframe handling by navigating to the Nested Frames page, switching into nested frames (frame-top then frame-middle), and verifying the content element is accessible.

Starting URL: https://the-internet.herokuapp.com/

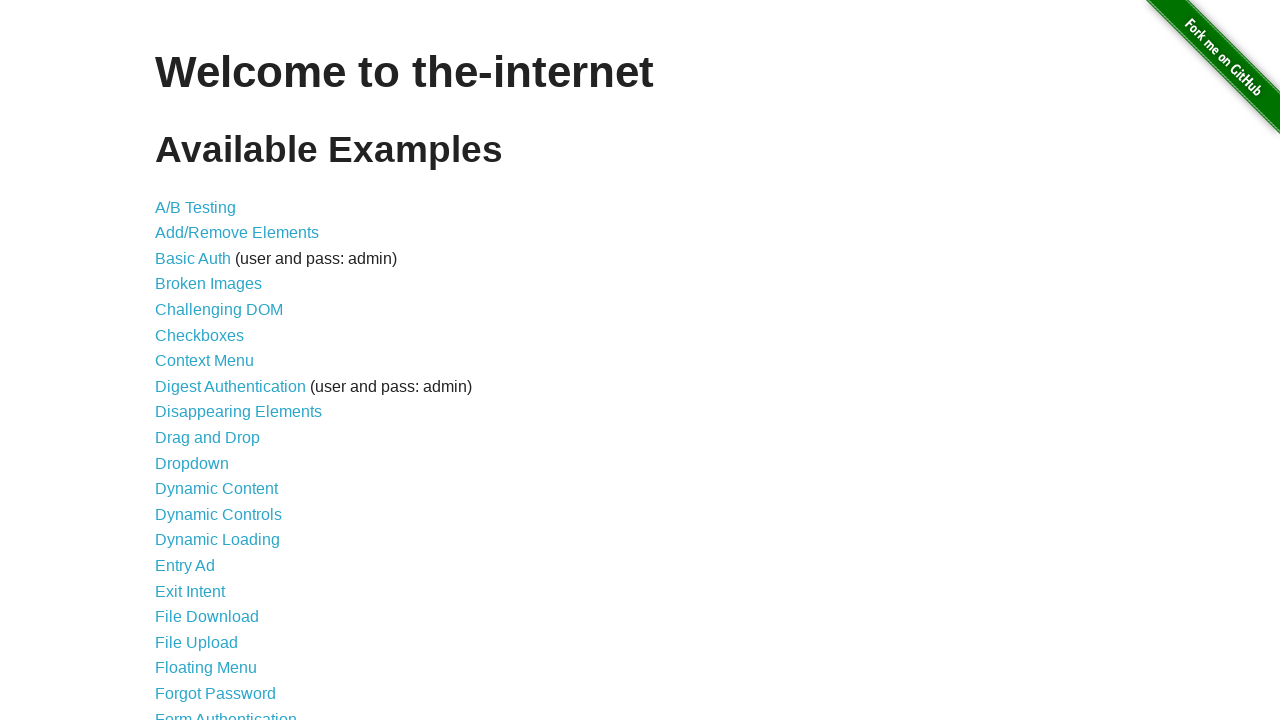

Clicked on 'Nested Frames' link at (210, 395) on text=Nested Frames
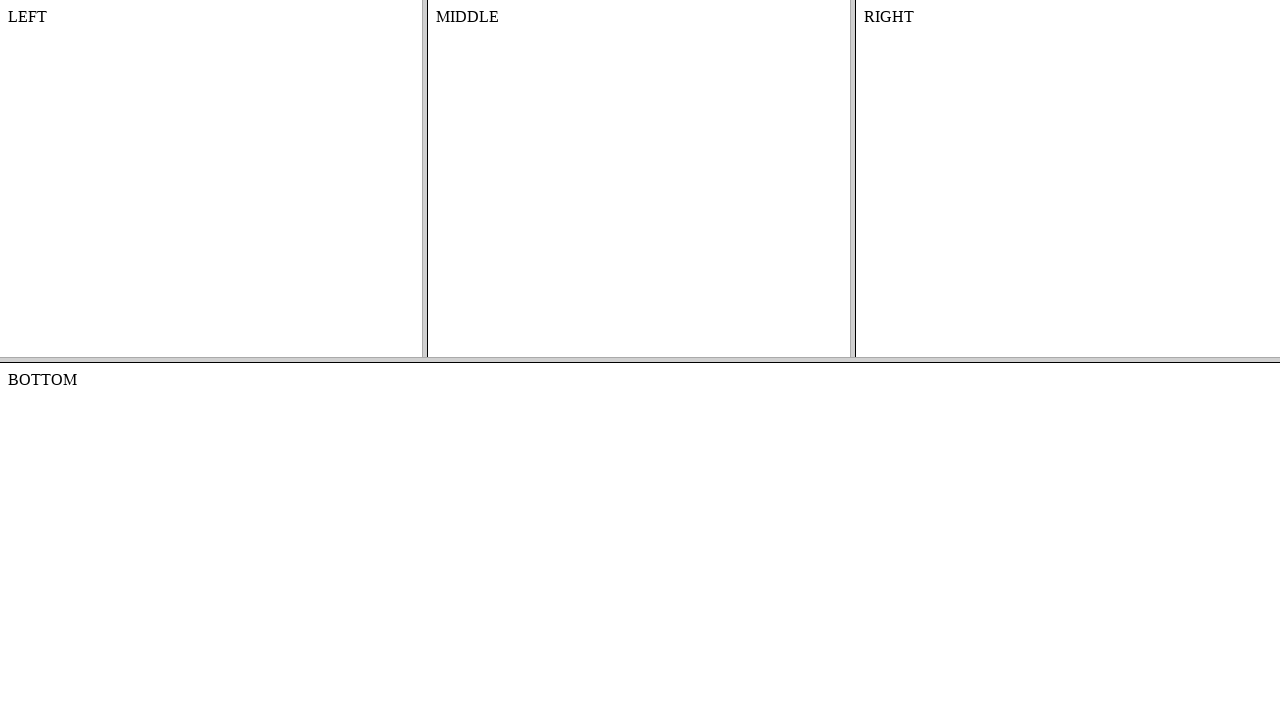

Nested Frames page loaded (domcontentloaded)
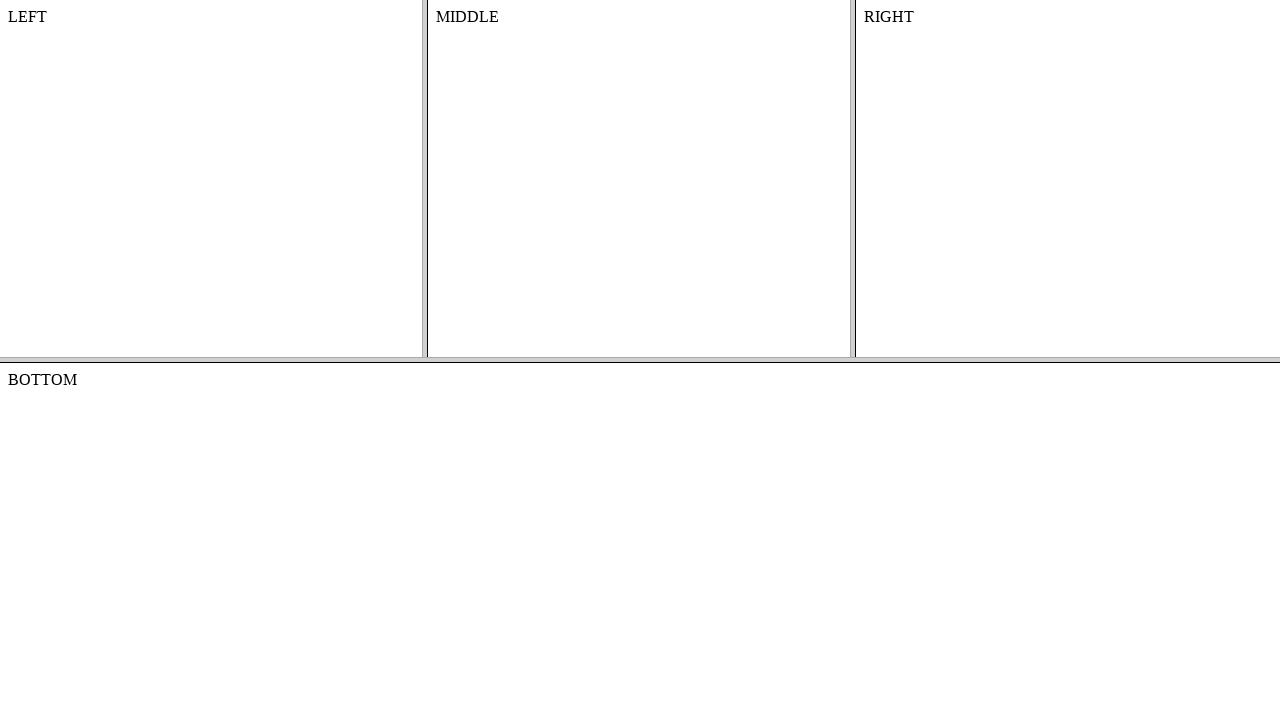

Located frame-top frame
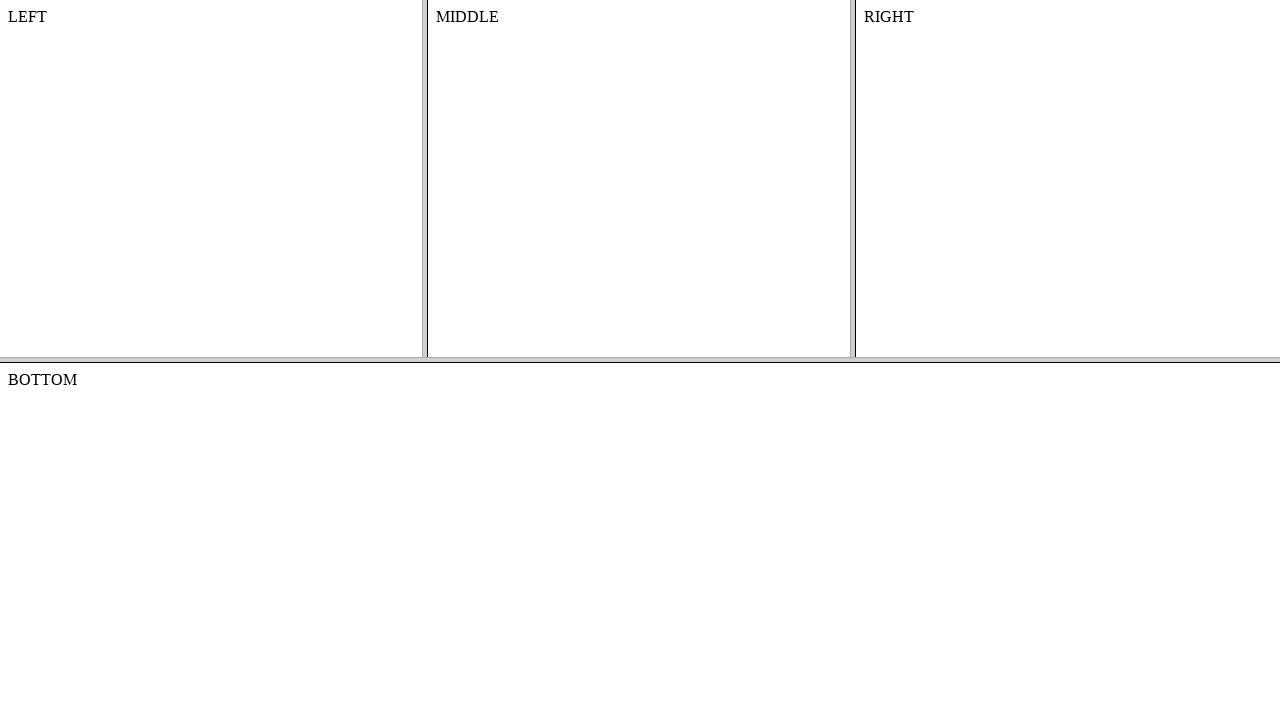

Located frame-middle frame within frame-top
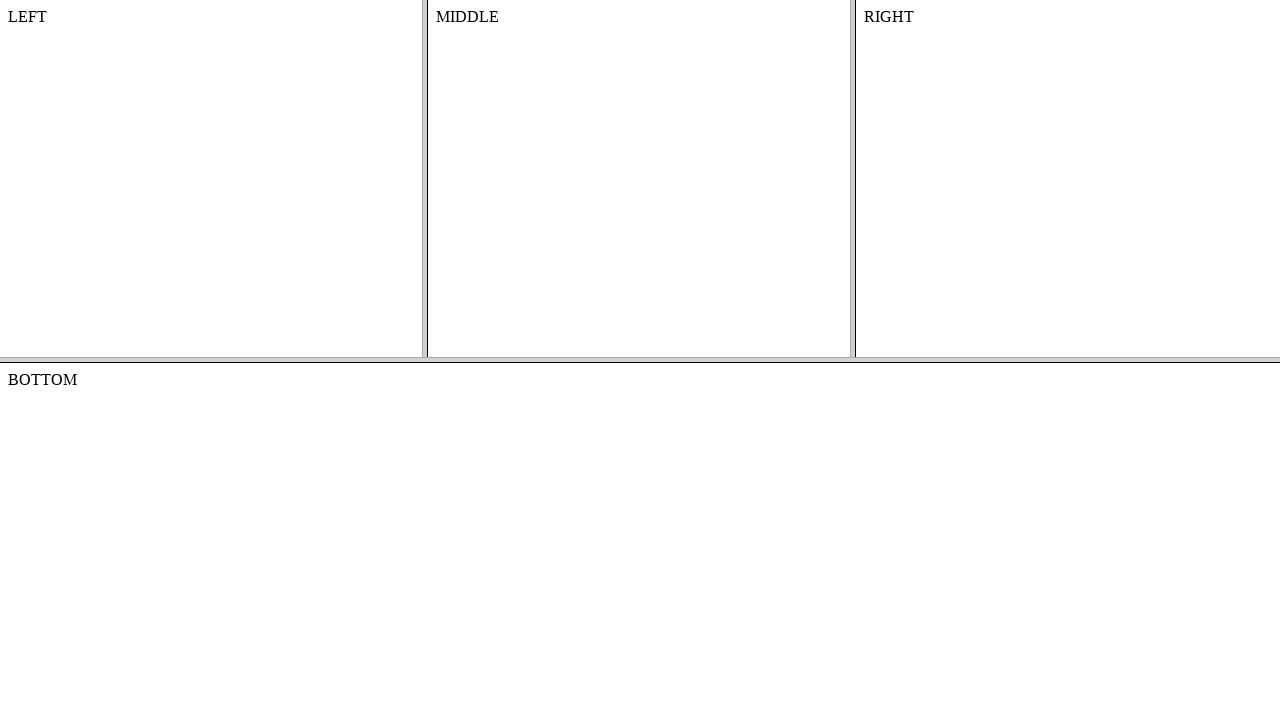

Located #content element in frame-middle
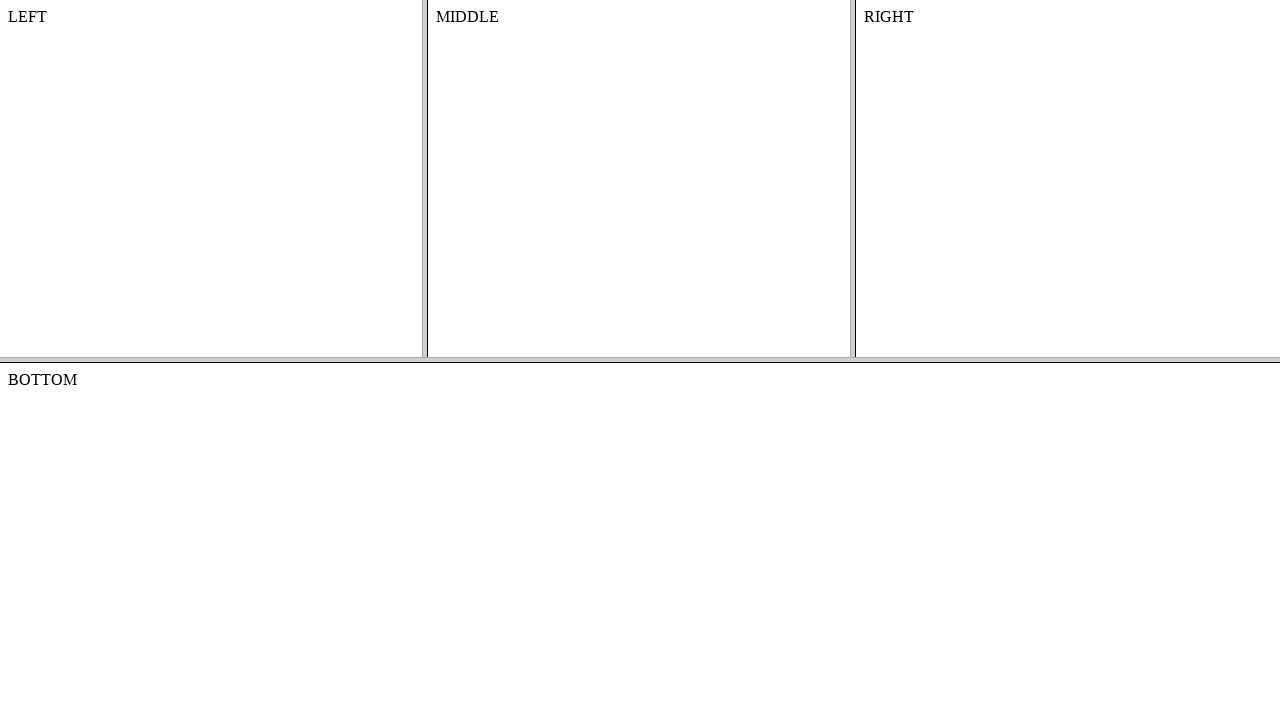

Content element is visible and accessible
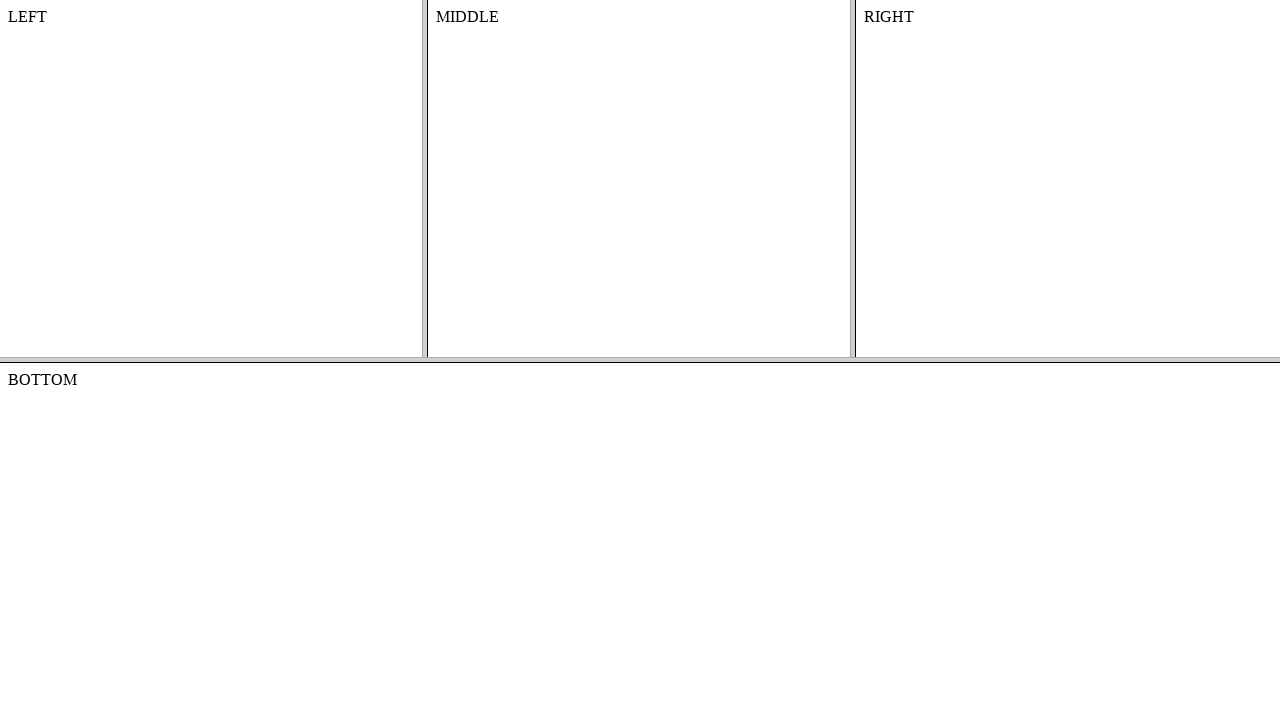

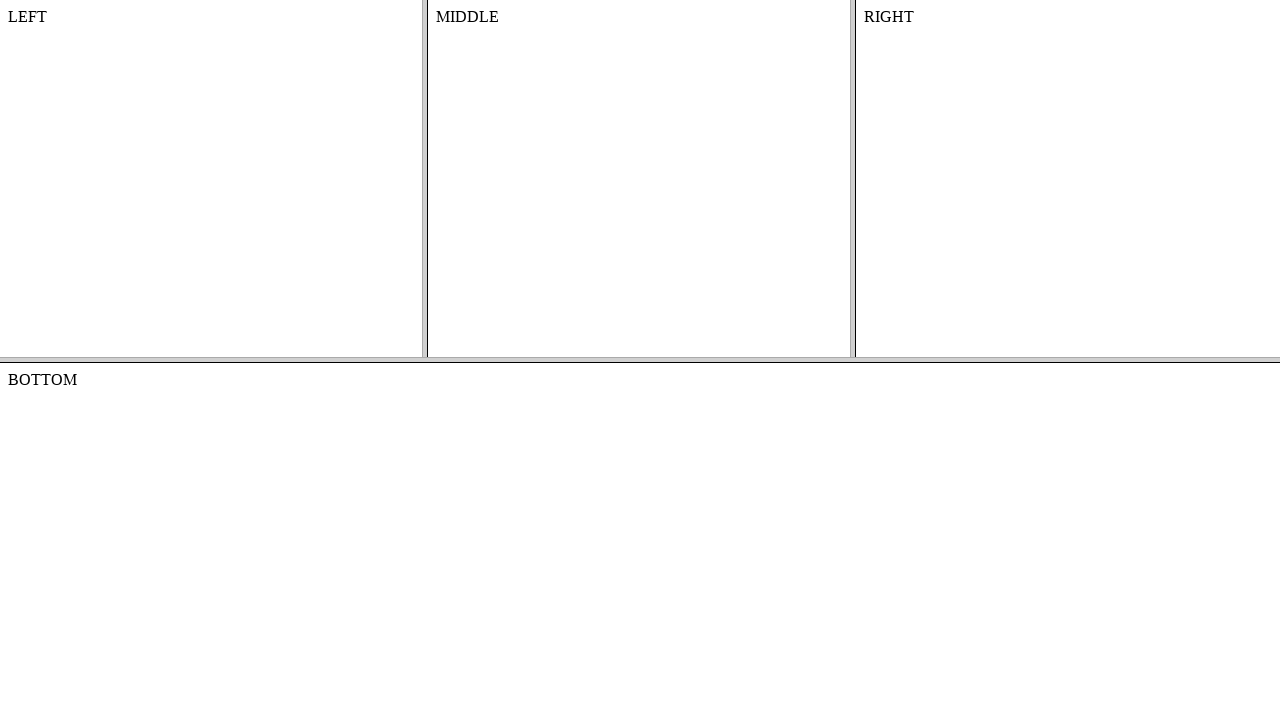